Tests nested menu navigation by hovering over parent menu items and clicking on a nested submenu item

Starting URL: https://demo.automationtesting.in/Alerts.html

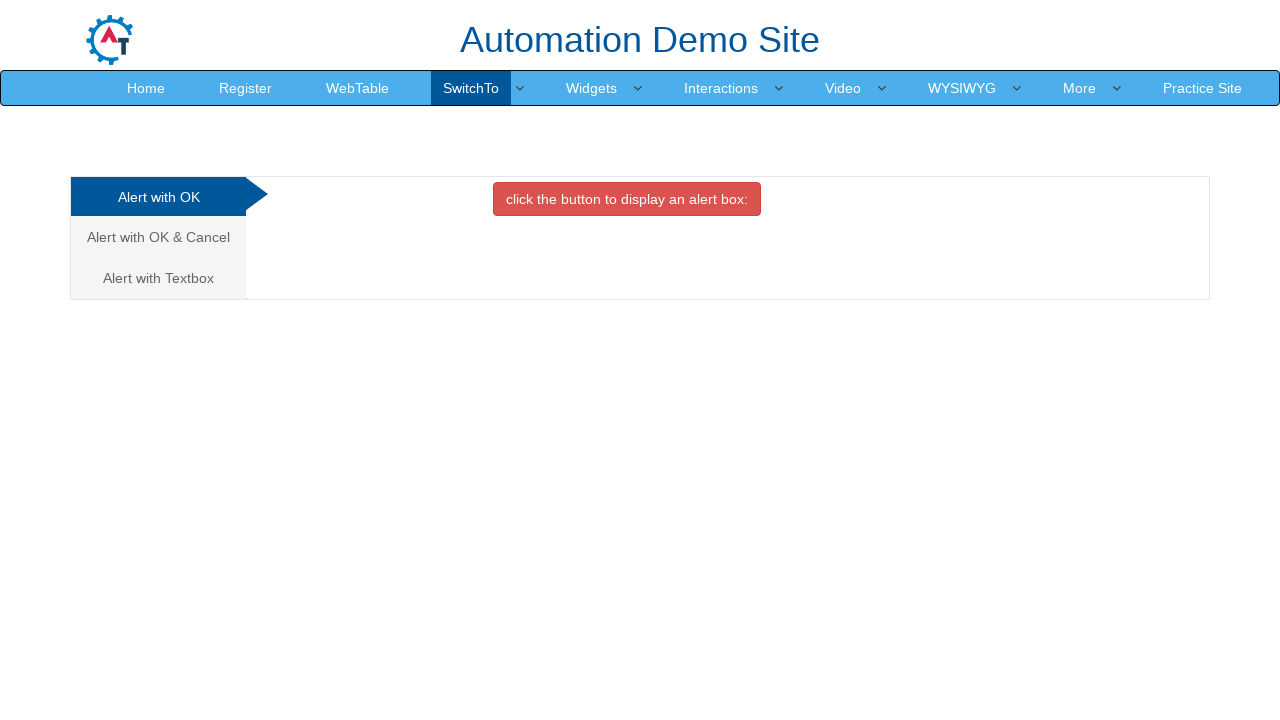

Navigated to test page at https://demo.automationtesting.in/Alerts.html
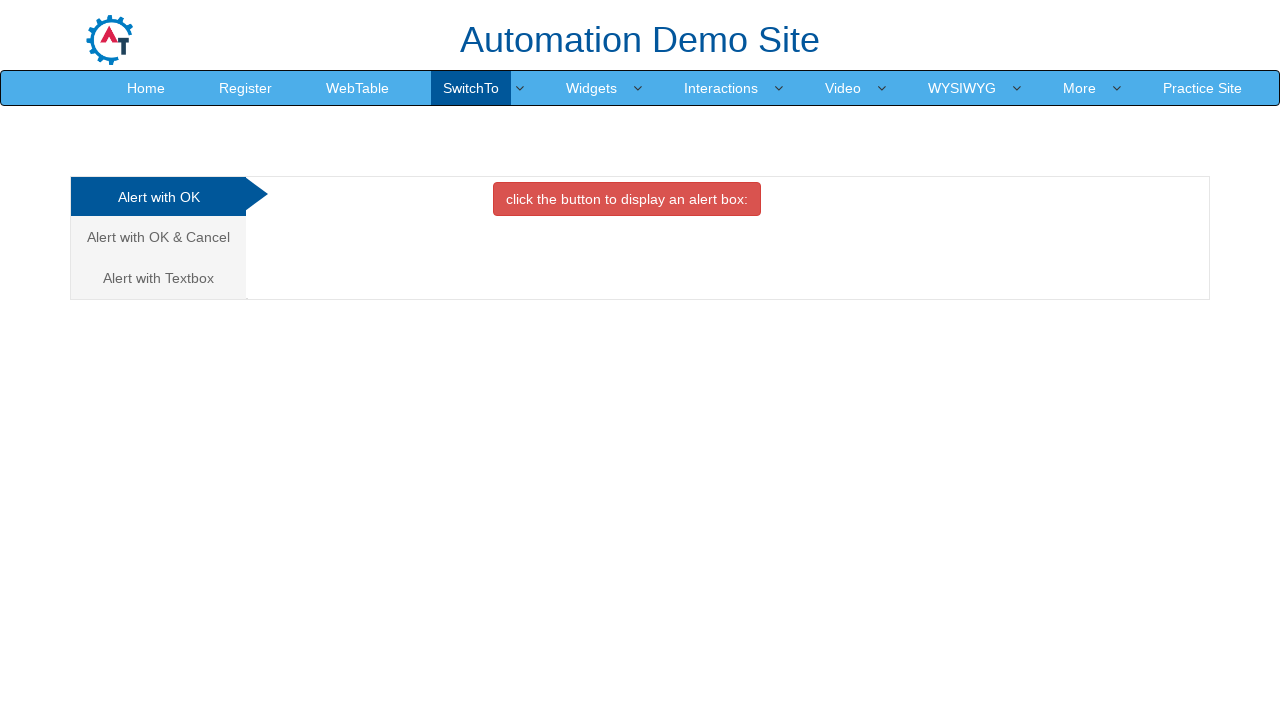

Hovered over Interactions menu item at (721, 88) on xpath=//a[normalize-space()='Interactions']
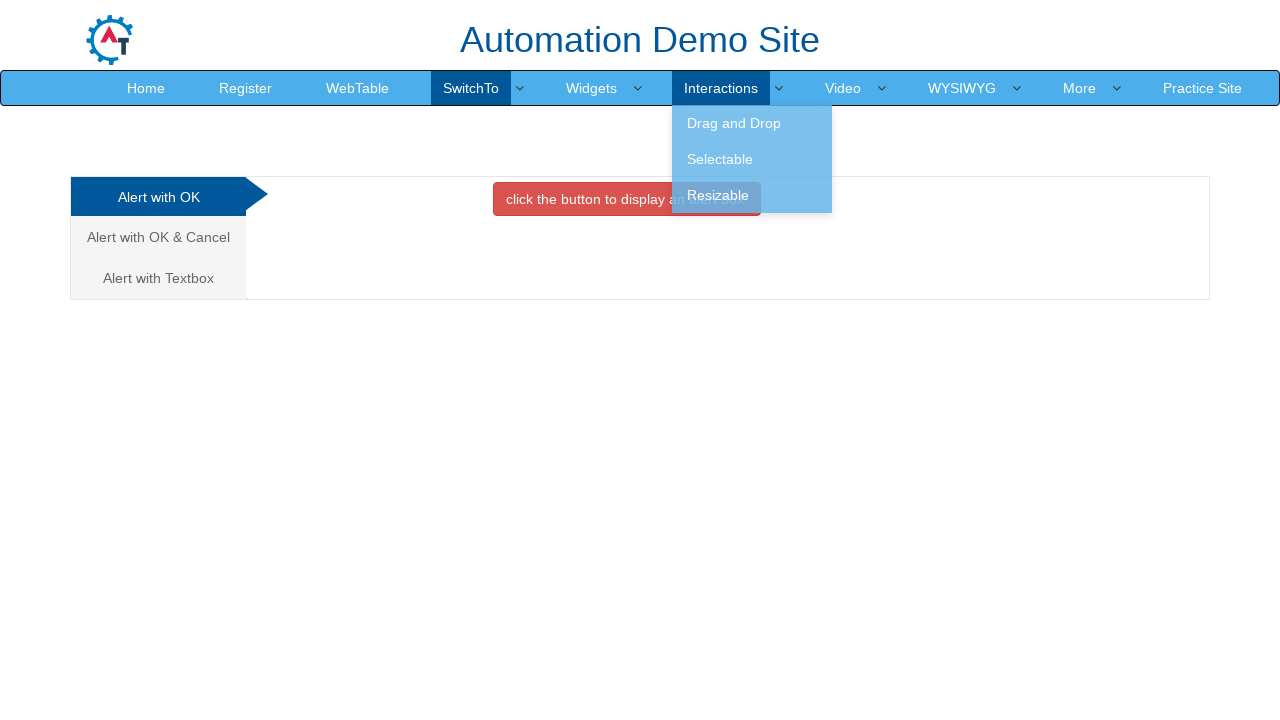

Hovered over Drag and Drop submenu item at (752, 123) on xpath=//a[normalize-space()='Drag and Drop']
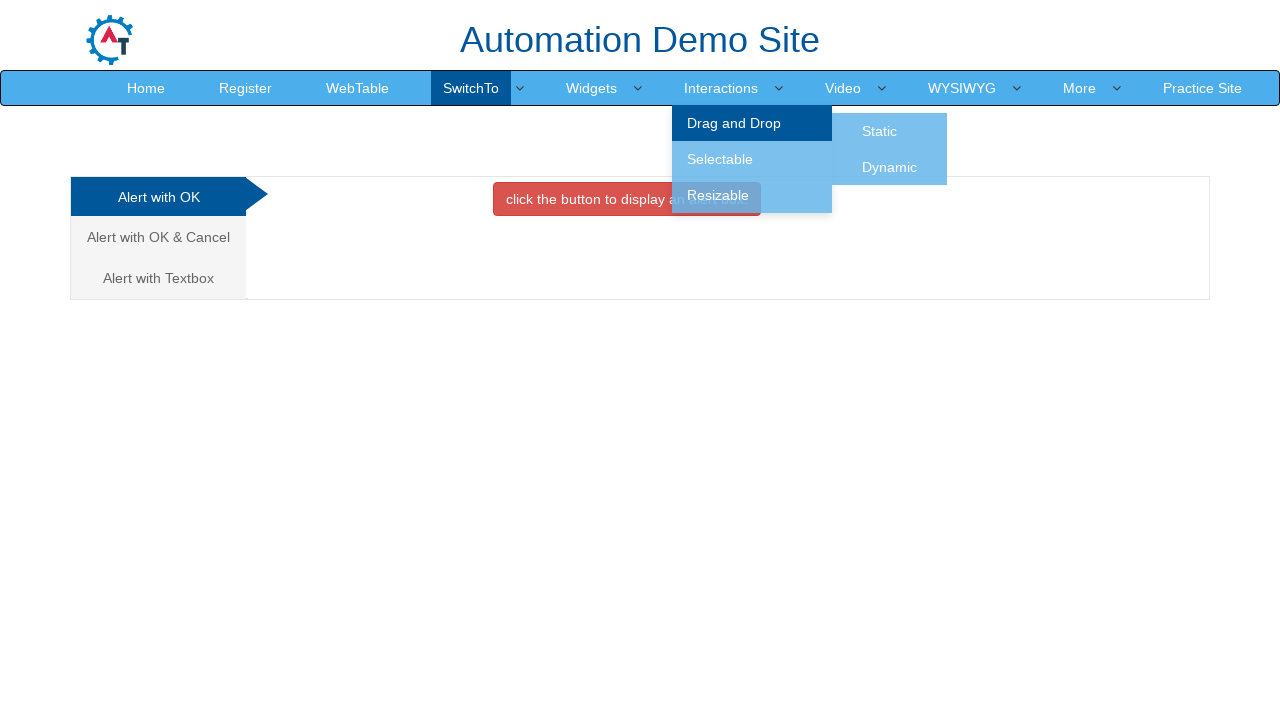

Clicked on Static submenu item in nested menu at (880, 131) on xpath=//a[normalize-space()='Static']
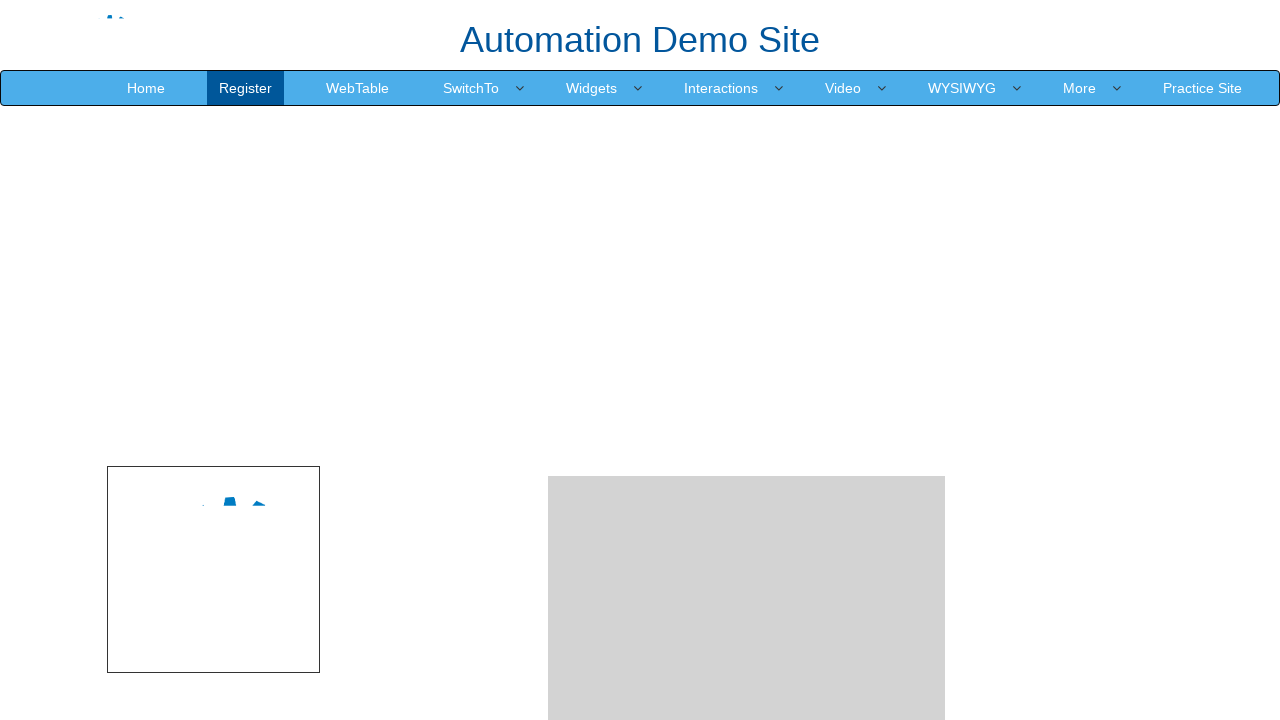

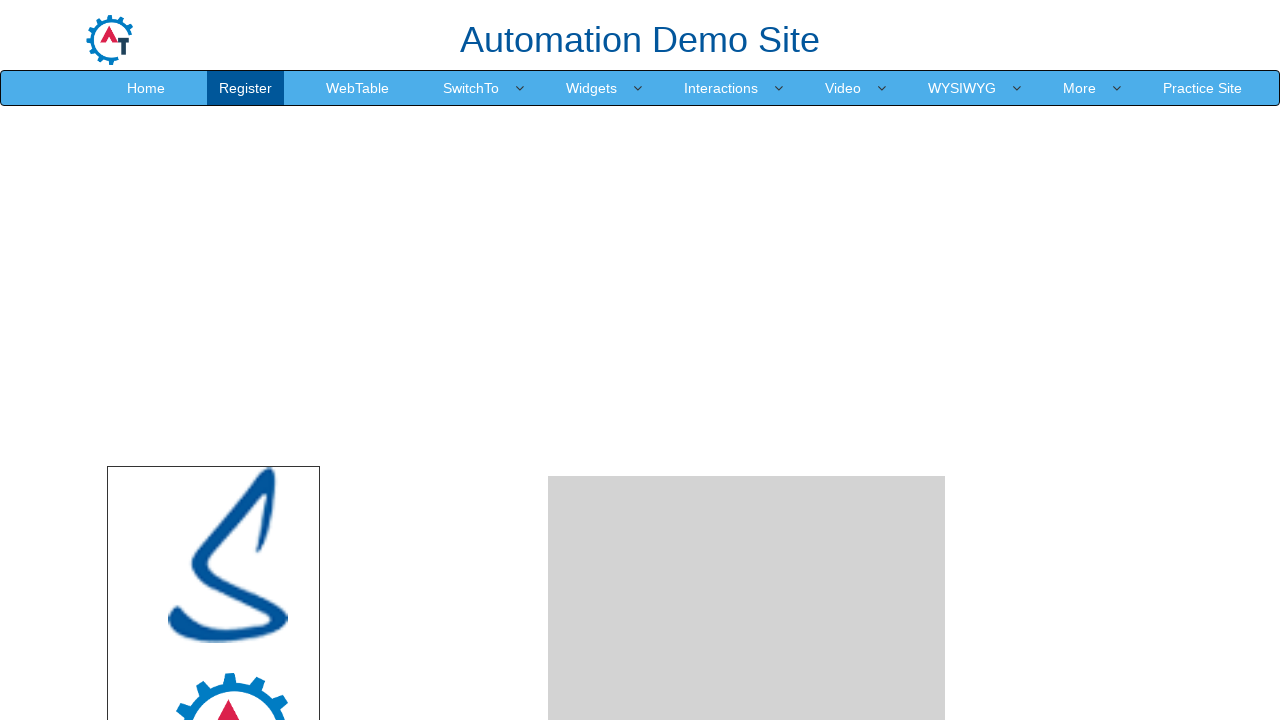